Tests successful checkout flow with one product by selecting a product, adding to cart, and filling in valid customer information

Starting URL: https://bepantoan.vn

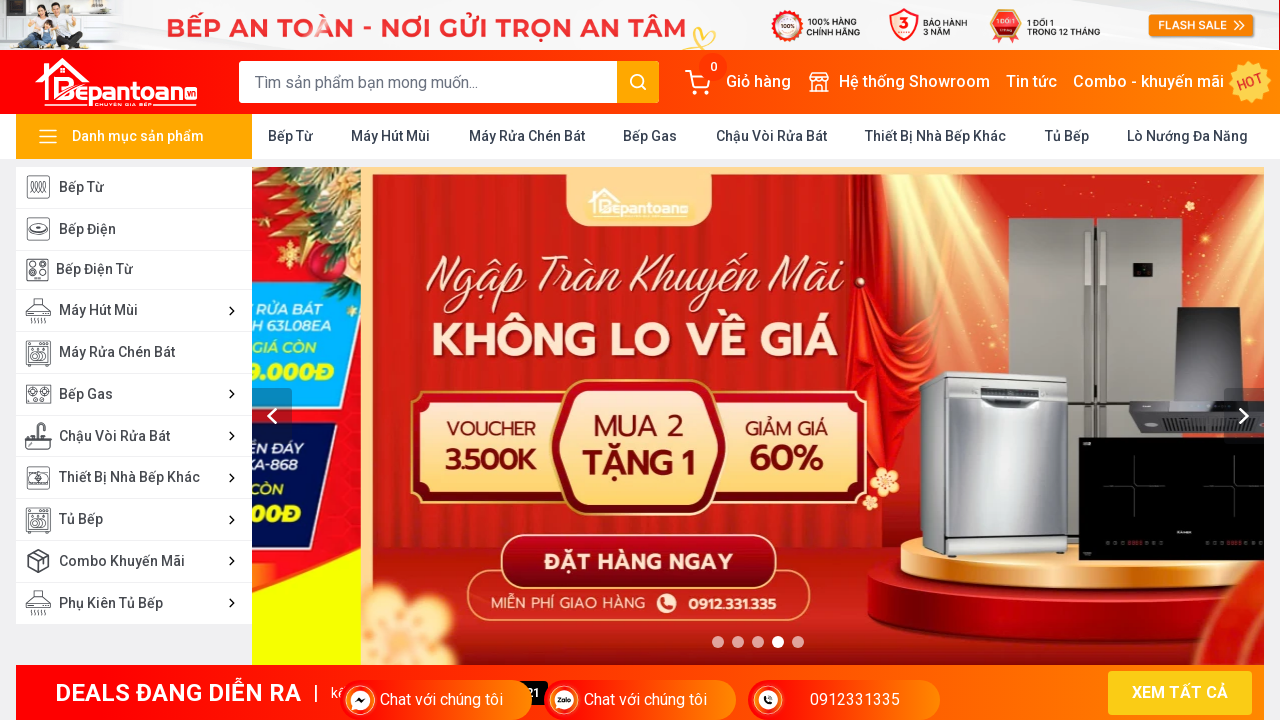

Clicked on 'Bếp Từ' category at (290, 136) on xpath=//a[text()=' Bếp Từ ']
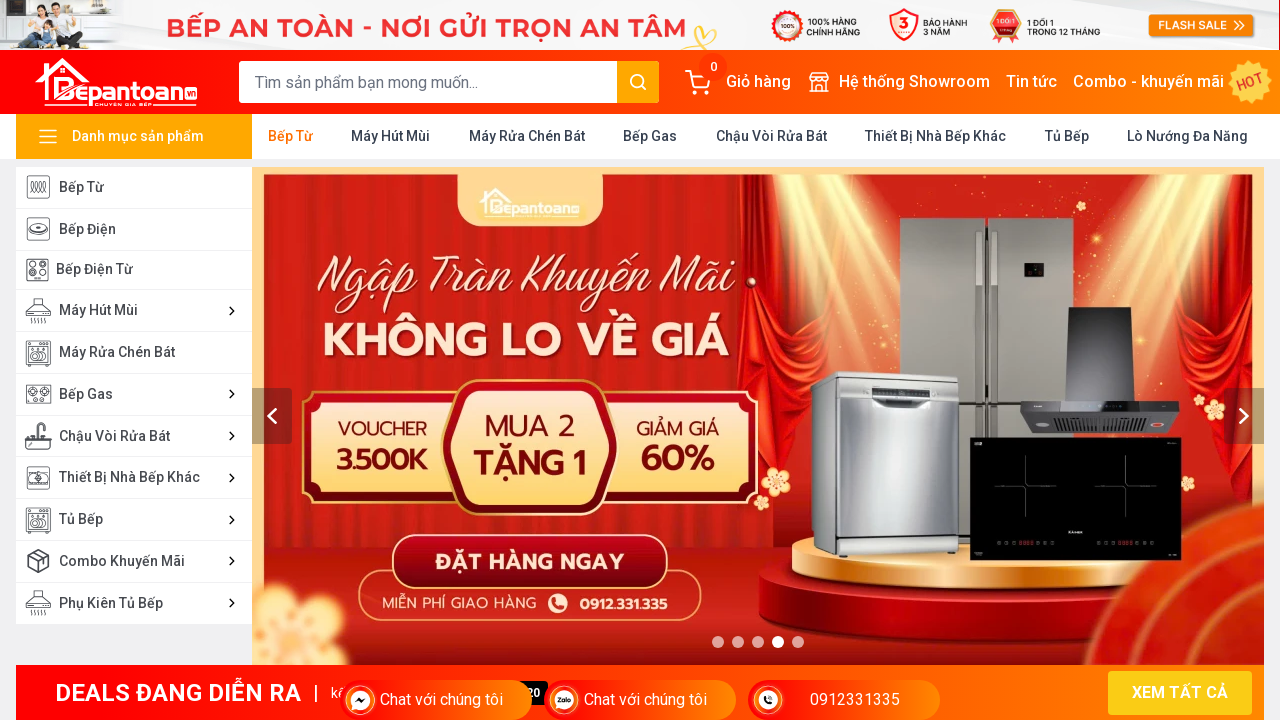

Waited 3 seconds for page to load
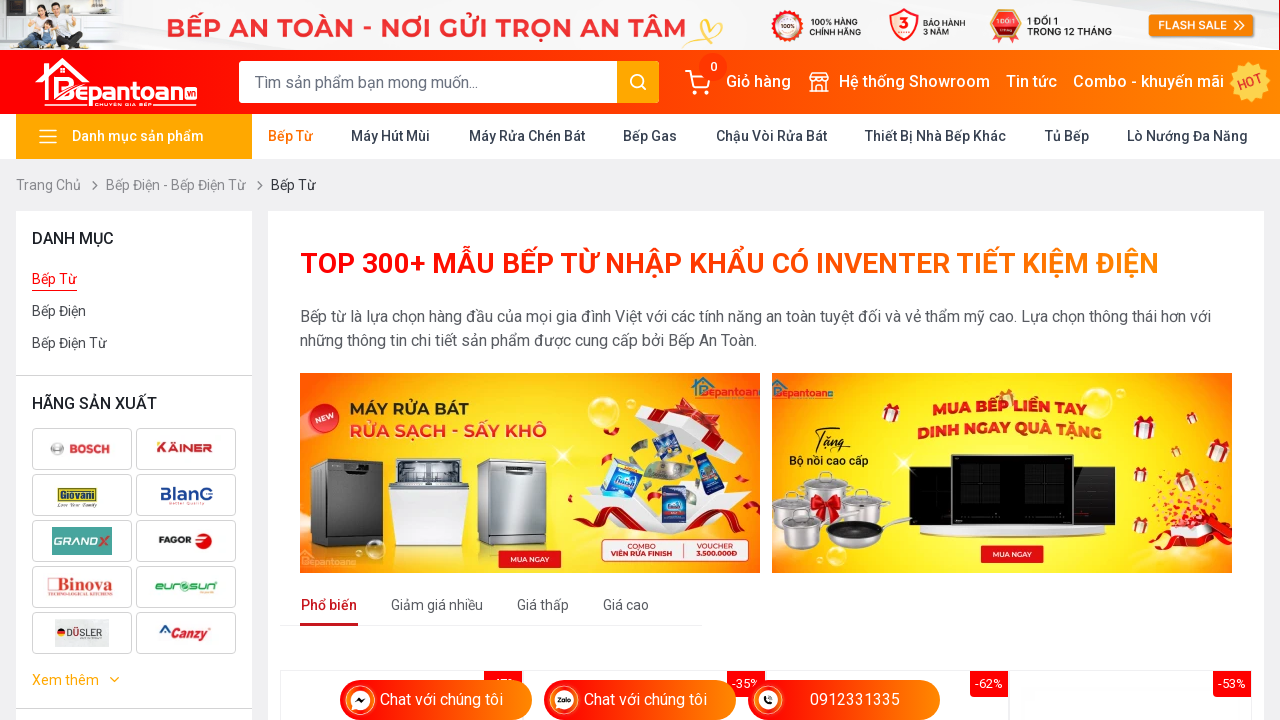

Clicked on first product at (402, 610) on (//div[@class='aspect-w-1 aspect-h-1'])[1]
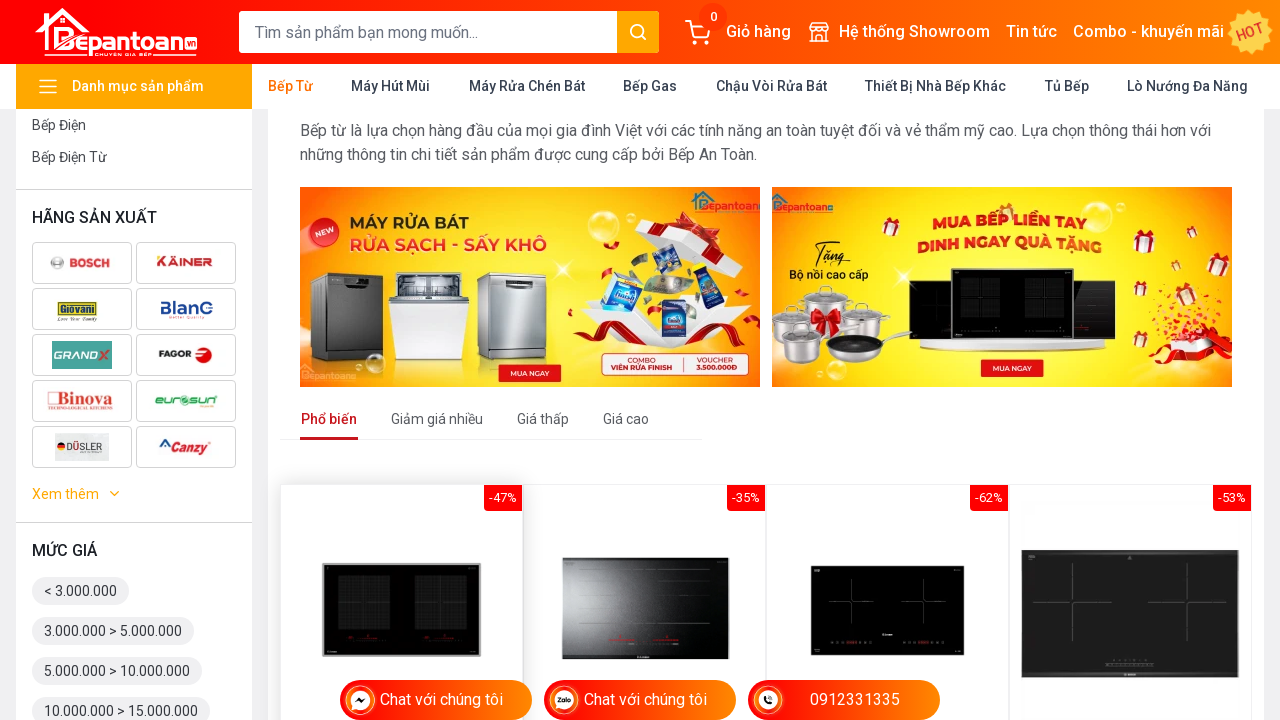

Clicked on buy button to add product to cart at (564, 360) on xpath=//a[@class='flex-col justify-center w-full py-1 mb-2 md:px-5 xl:px-2 btn b
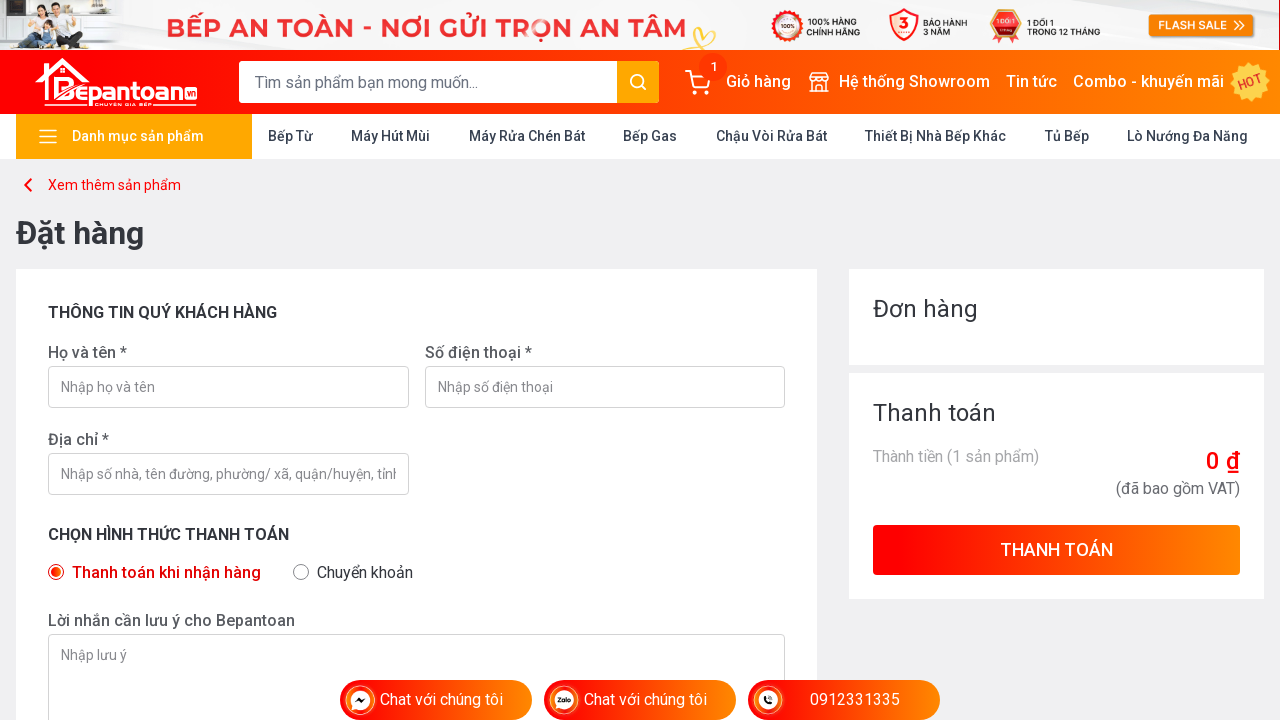

Waited 2 seconds for cart page to load
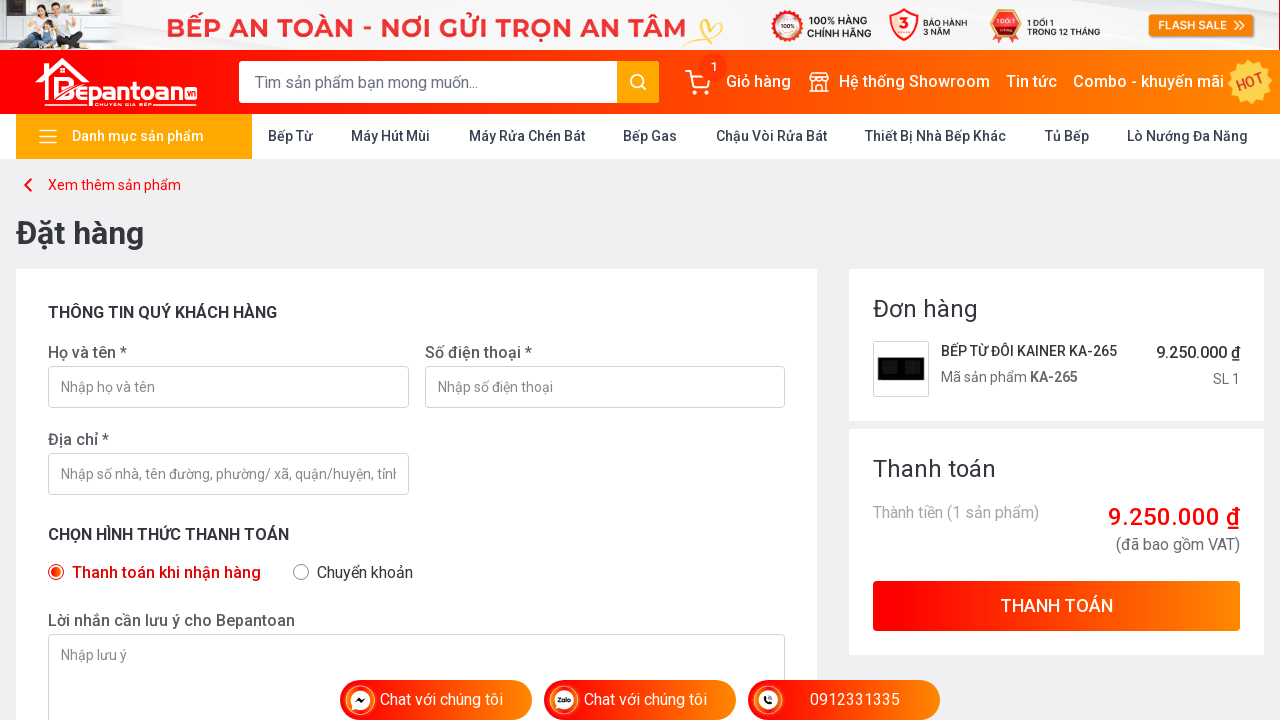

Filled in customer name 'thu' on //input[@placeholder='Nhập họ và tên']
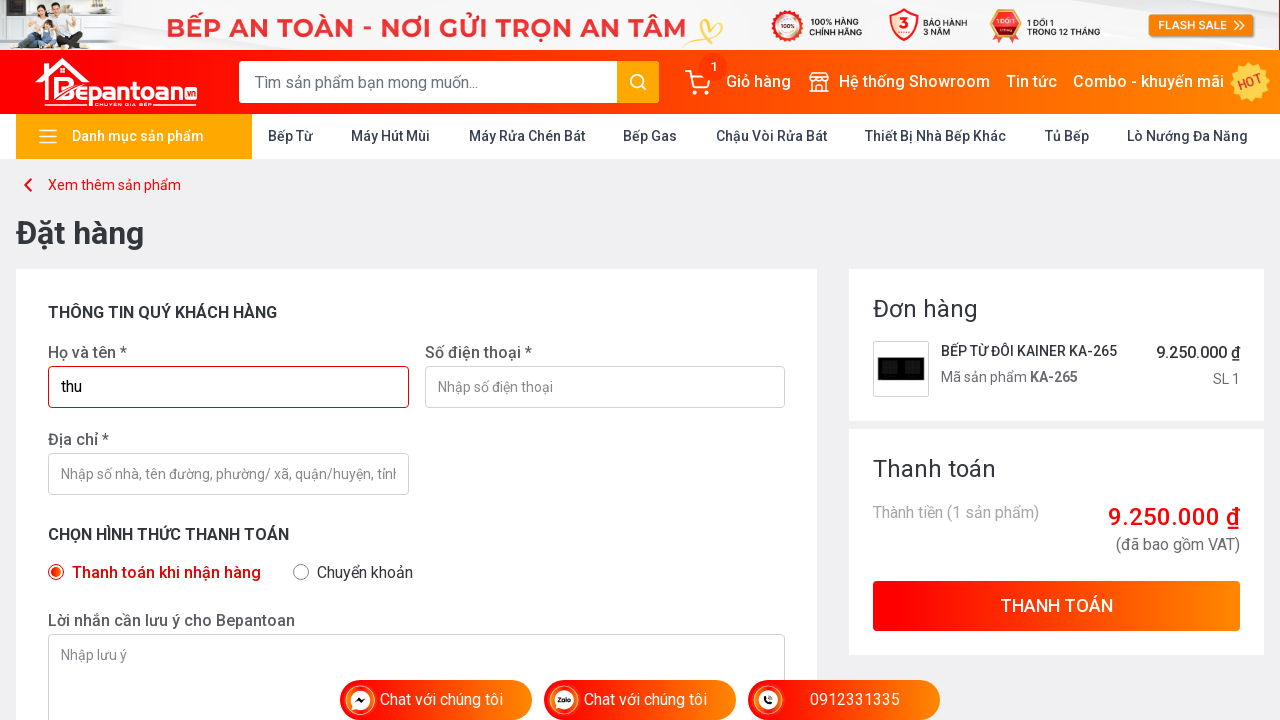

Filled in phone number '0369852147' on //input[@placeholder='Nhập số điện thoại']
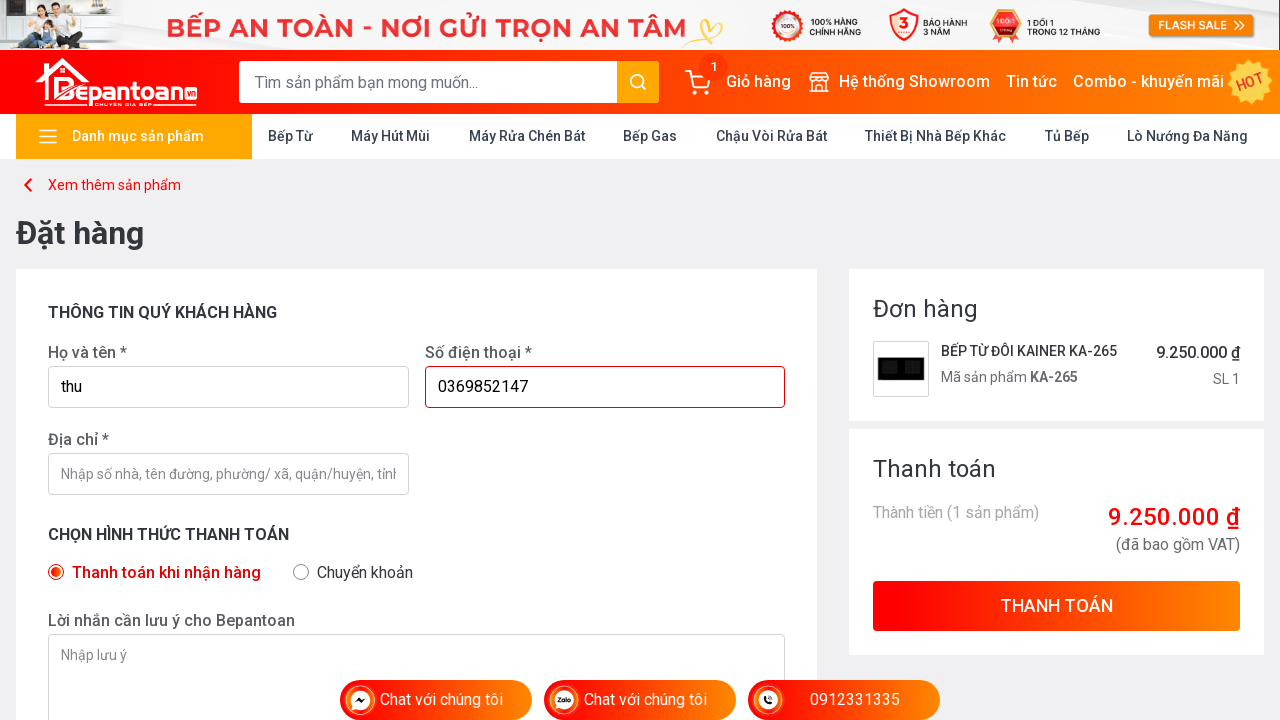

Filled in address 'ha noi' on //input[@placeholder='Nhập số nhà, tên đường, phường/ xã, quận/huyện, tỉnh/ thàn
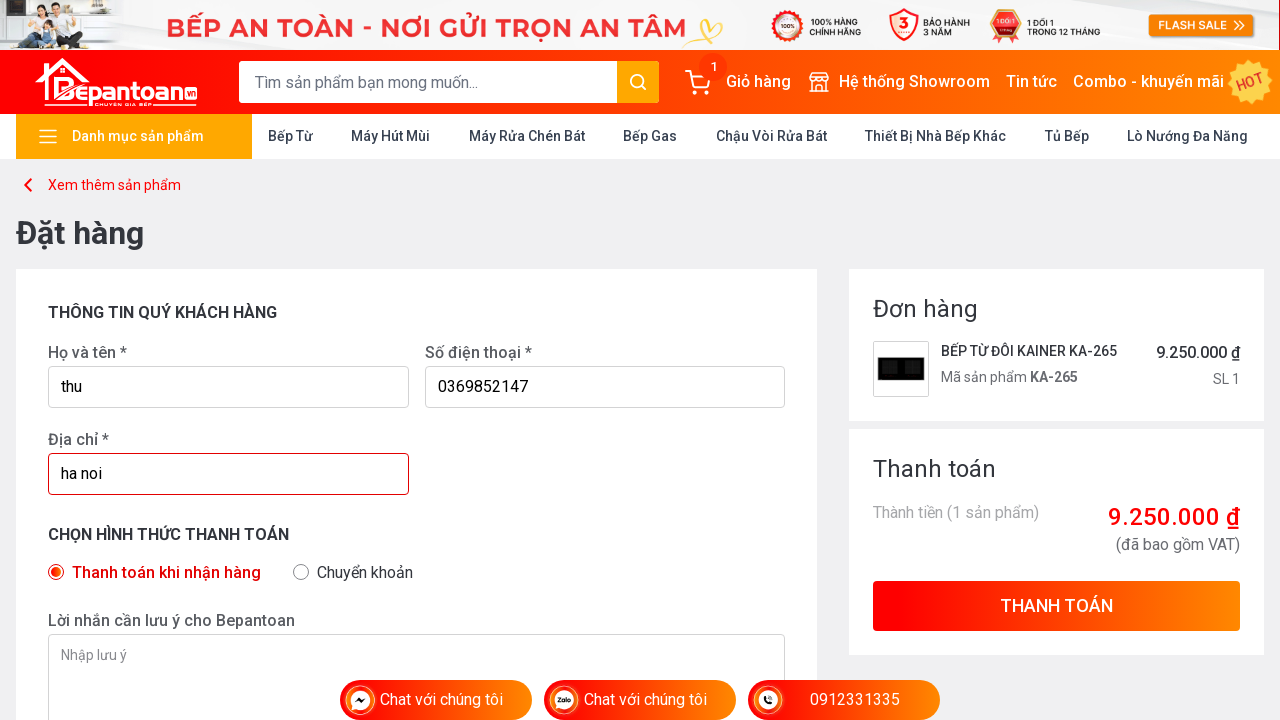

Clicked submit button to complete checkout at (1056, 606) on xpath=//button[@class='justify-center w-full uppercase btn btn-large btn-linear 
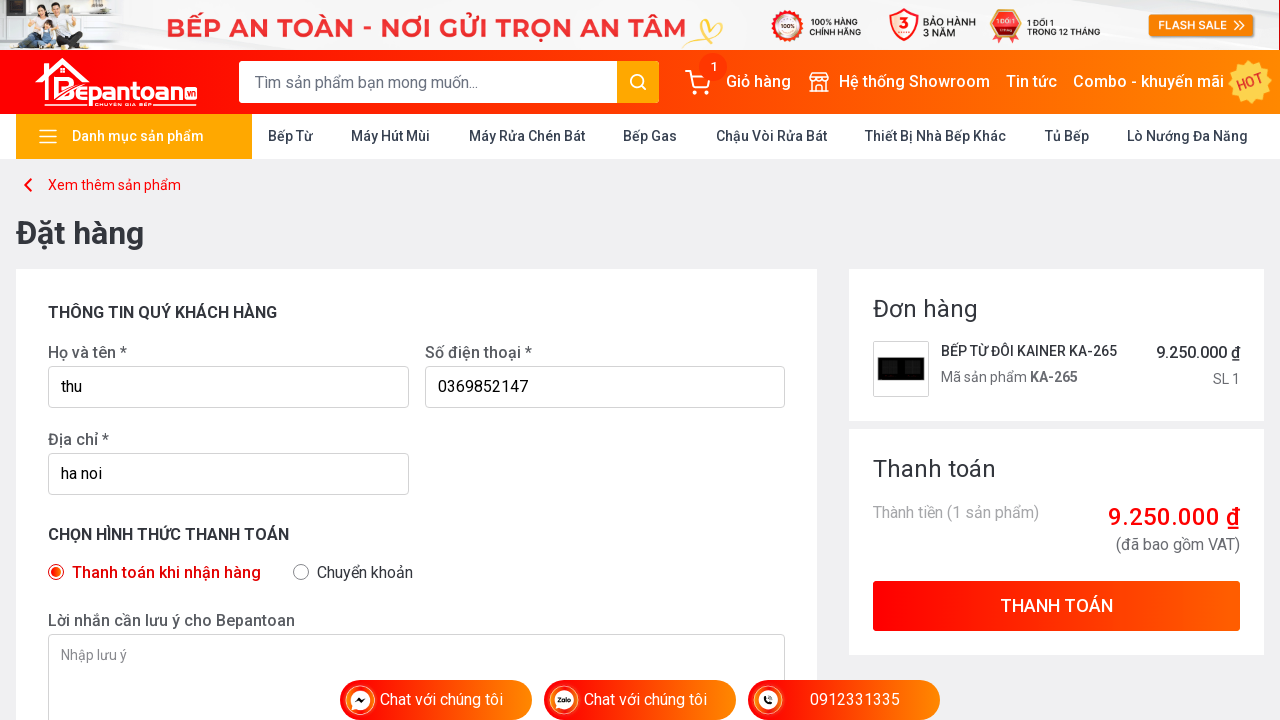

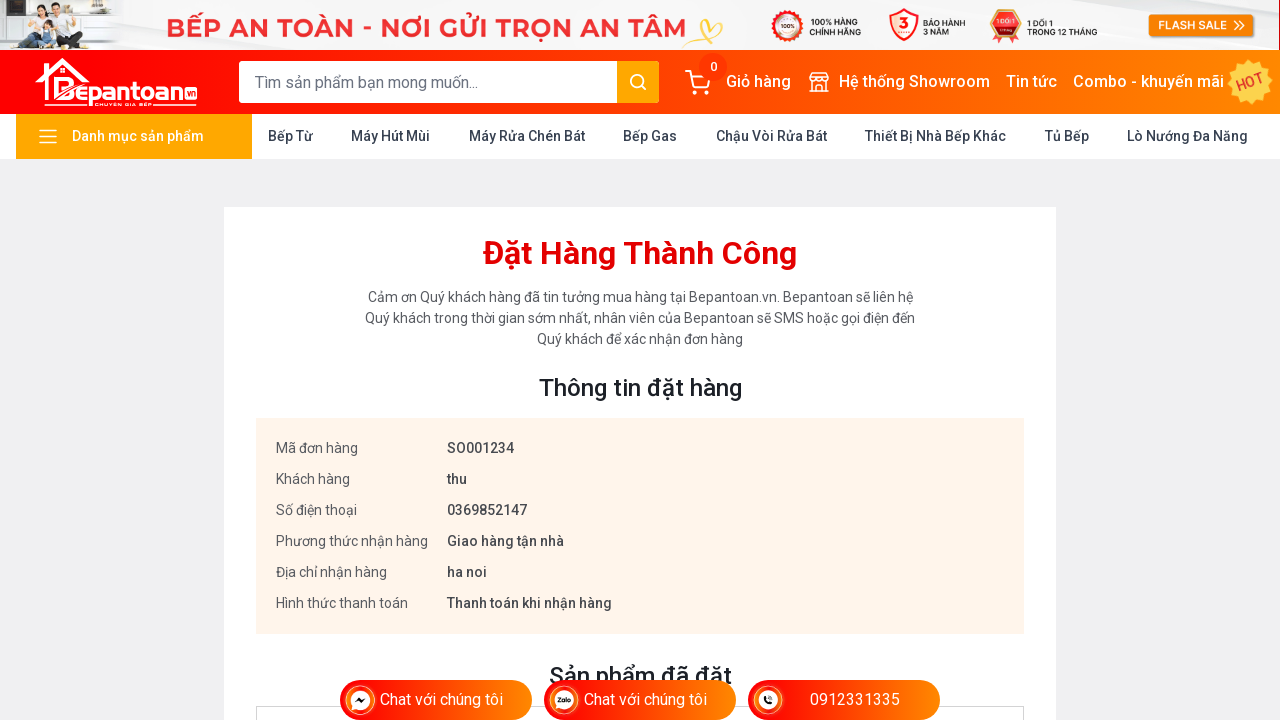